Tests the complete flight booking flow on BlazeDemo by selecting departure and destination cities, choosing a flight, filling in passenger and payment details, and verifying the booking confirmation.

Starting URL: http://blazedemo.com

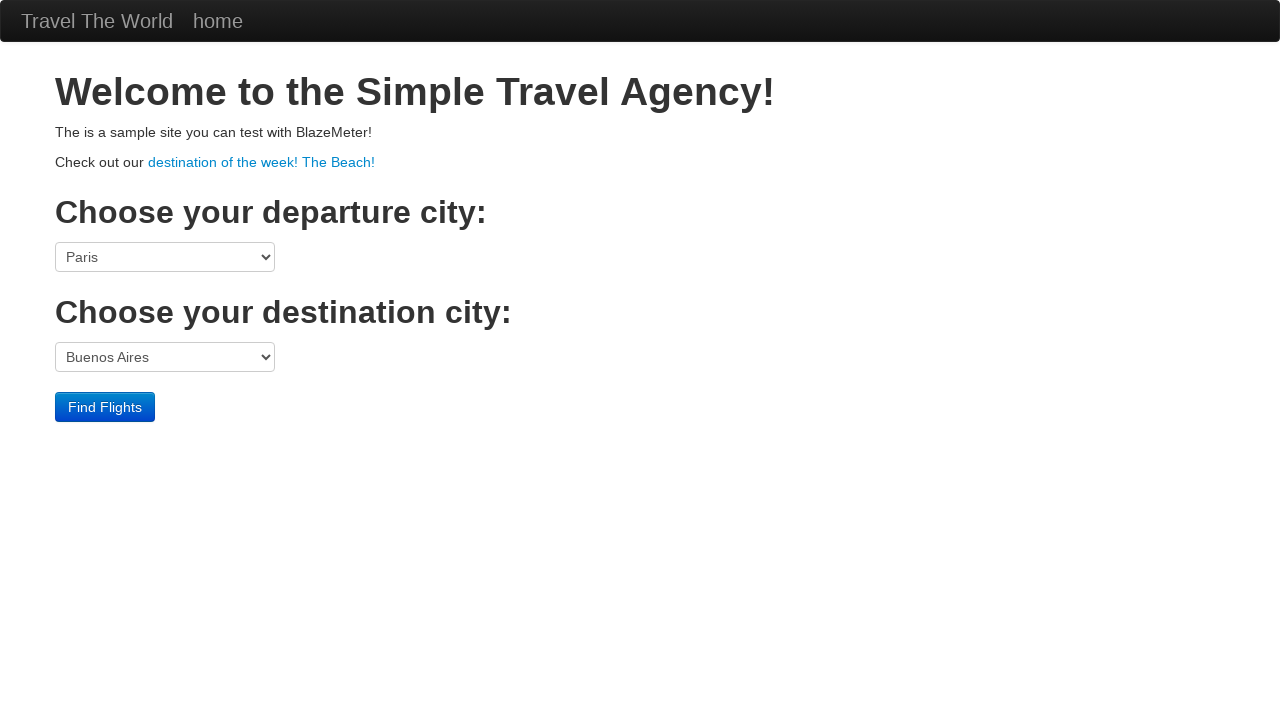

Selected Boston as departure city on select[name='fromPort']
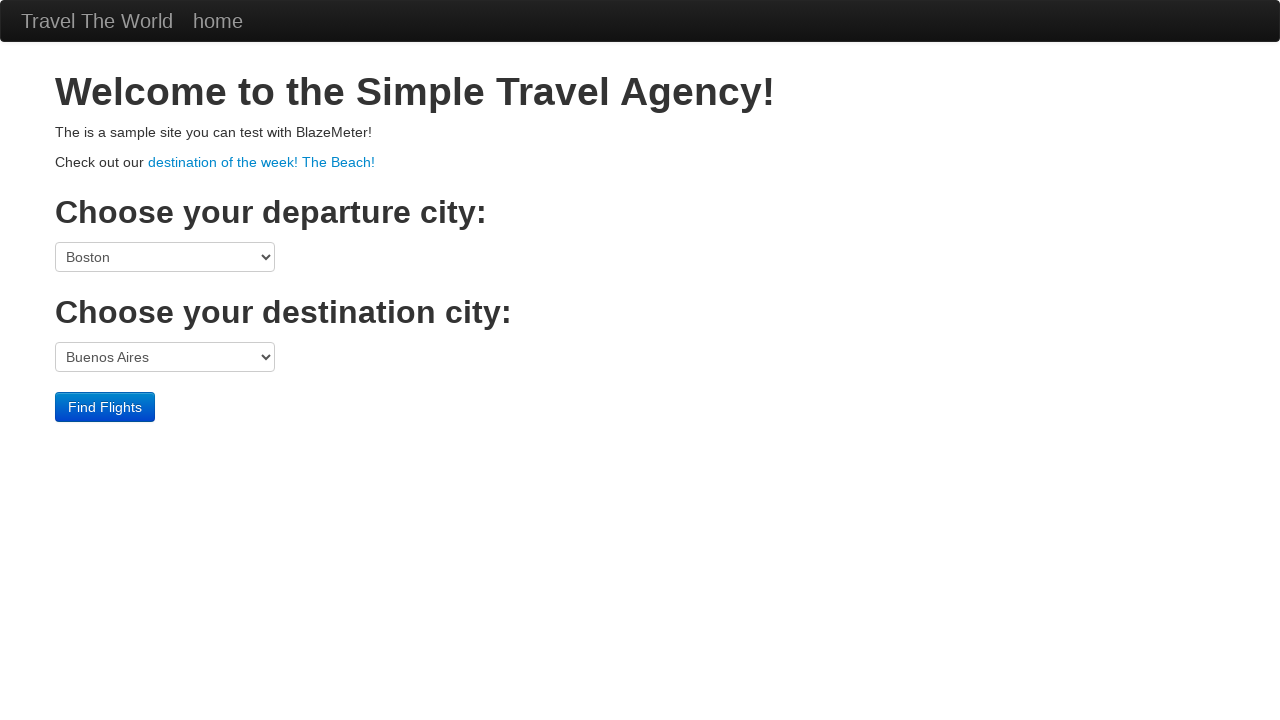

Selected London as destination city on select[name='toPort']
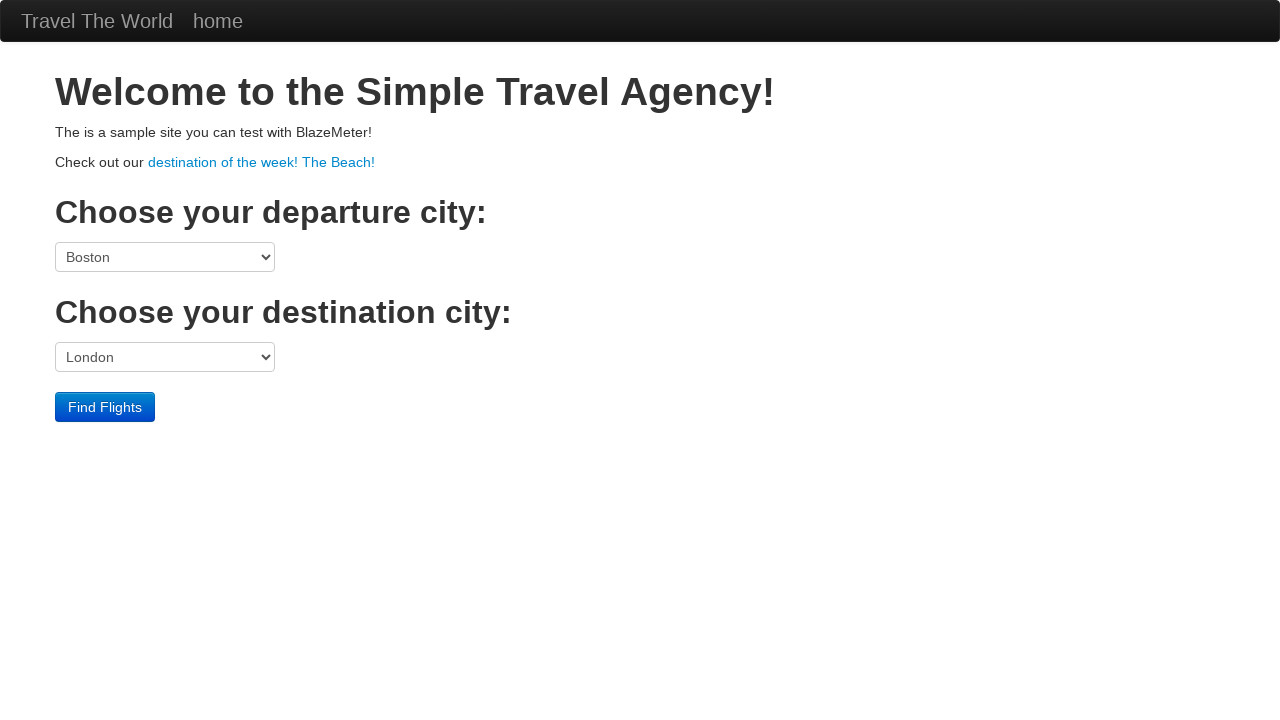

Clicked Find Flights button at (105, 407) on input[type='submit']
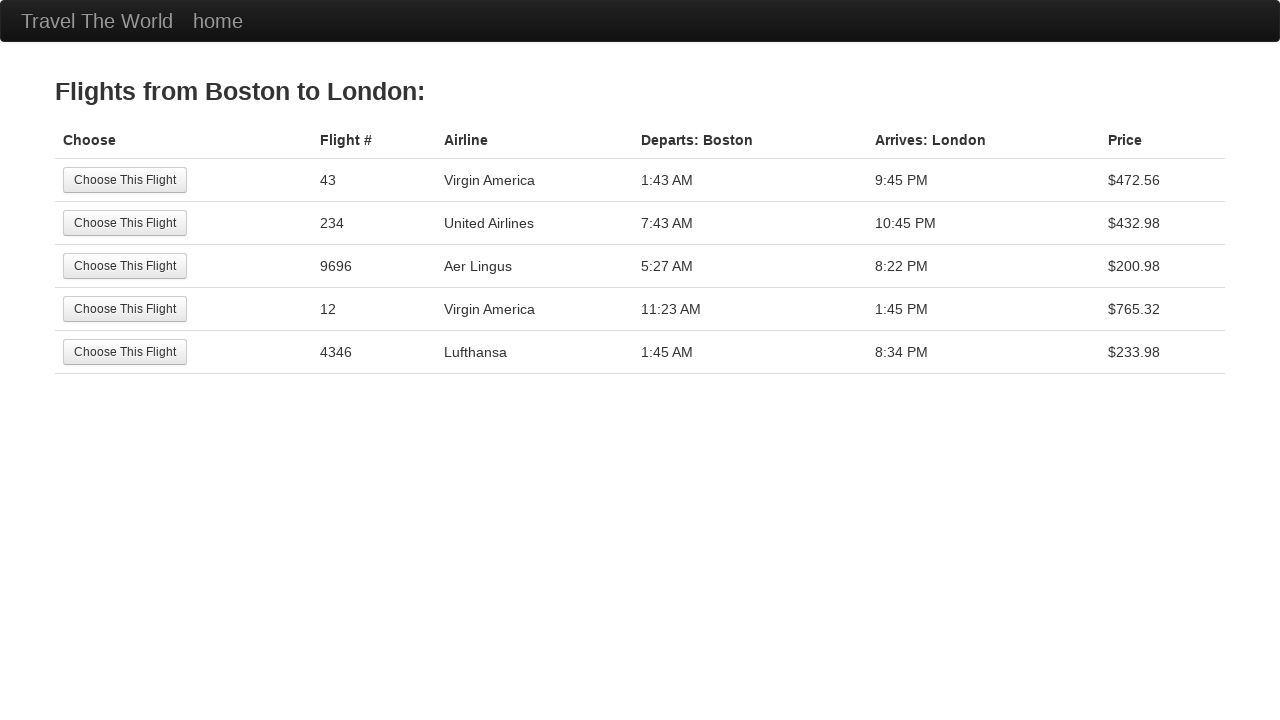

Selected a flight from search results at (125, 180) on input[type='submit']
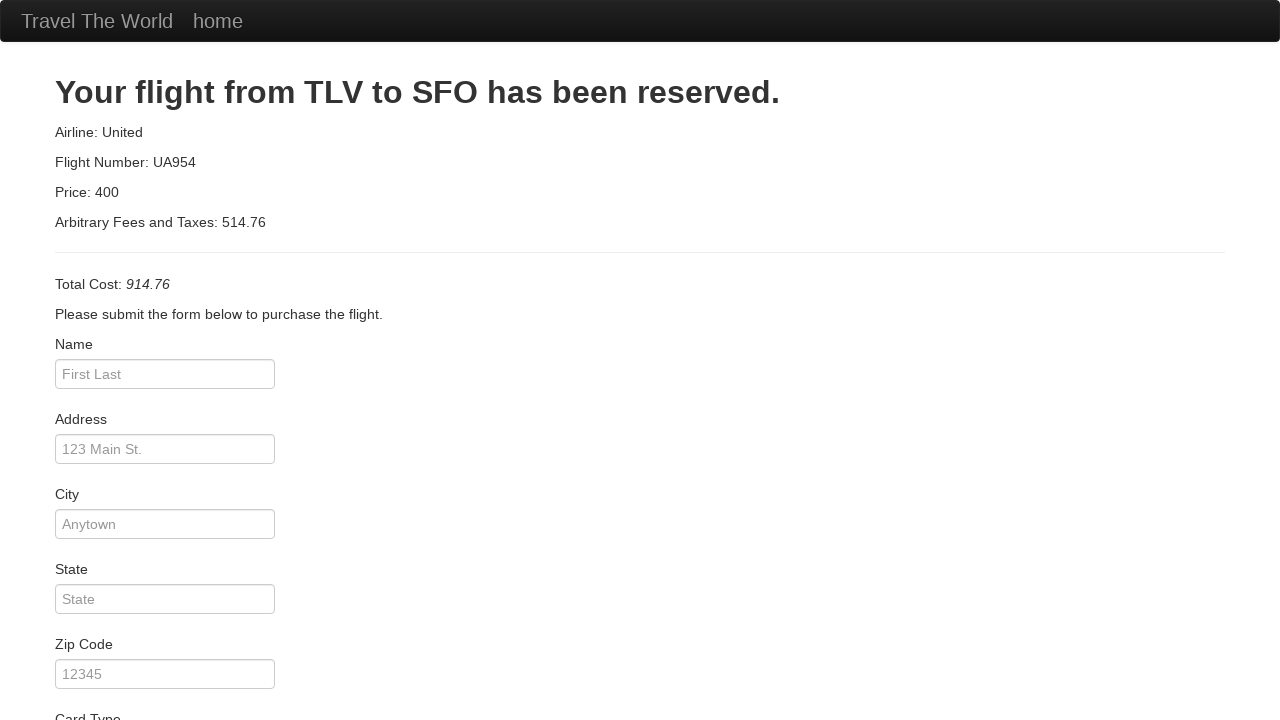

Filled passenger name field with 'John Doe' on input[name='inputName']
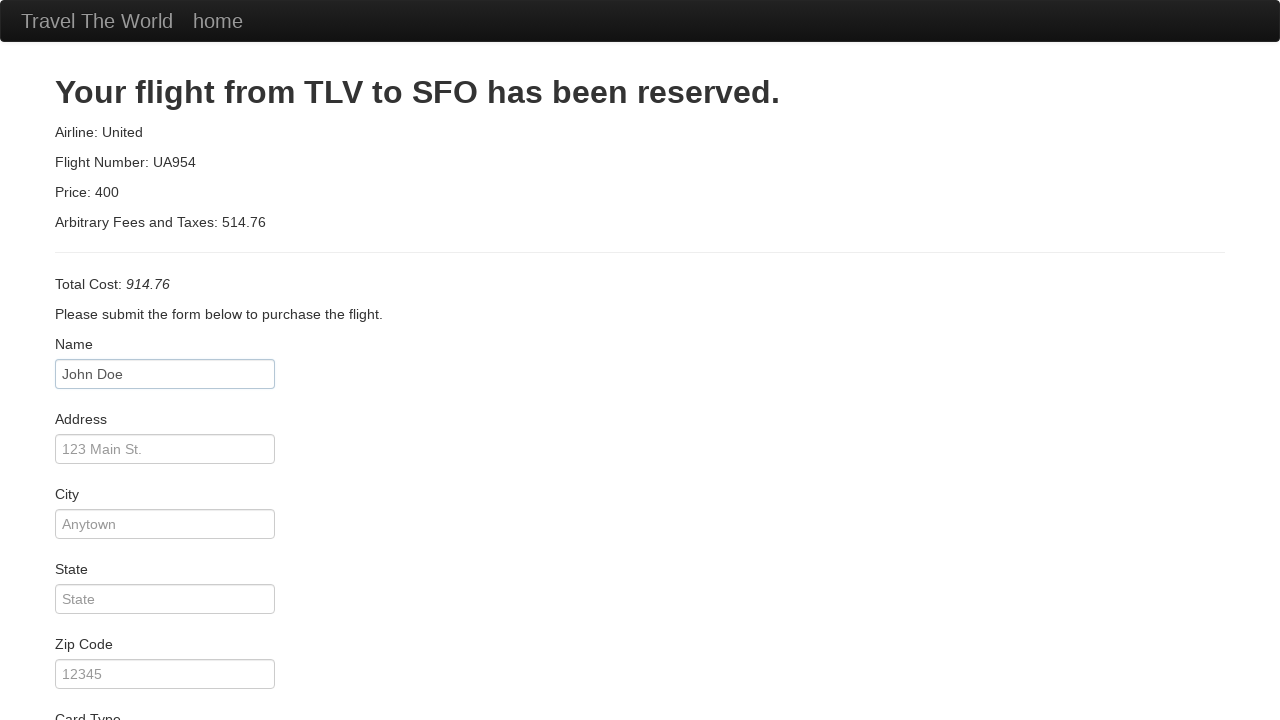

Filled address field with '123 Main St' on input[name='address']
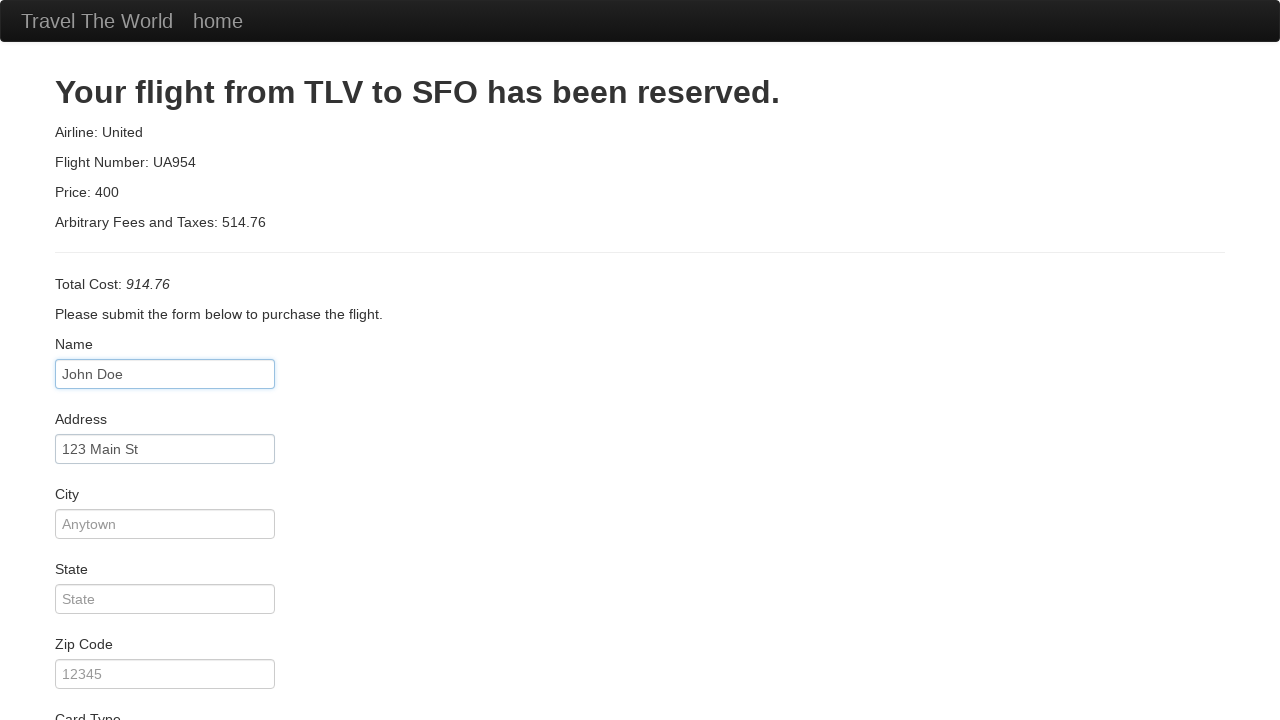

Filled city field with 'Boston' on input[name='city']
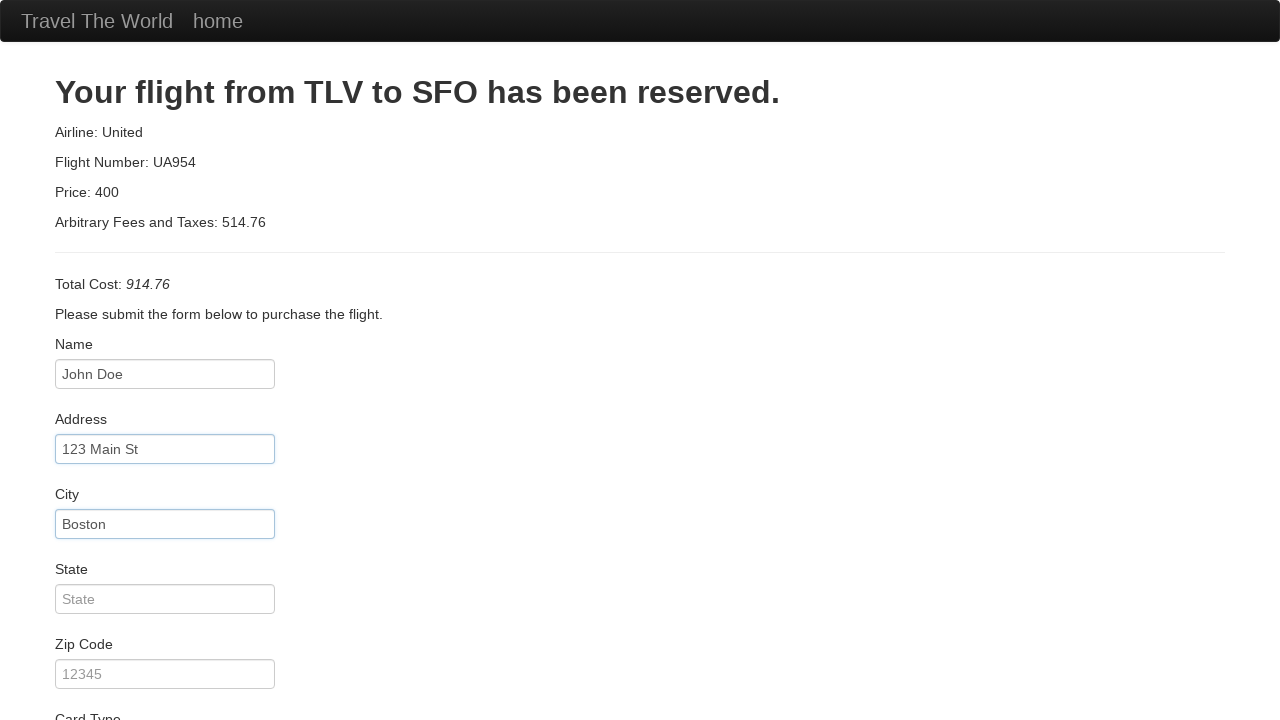

Filled state field with 'MA' on input[name='state']
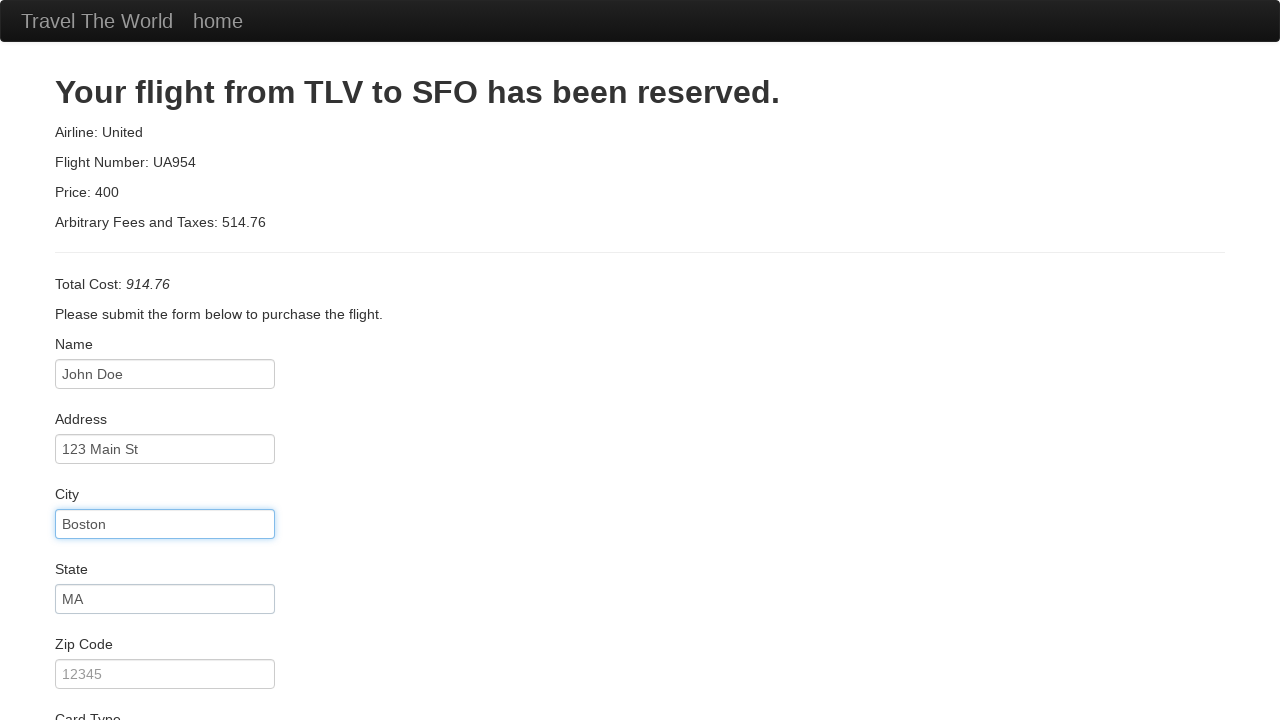

Filled zip code field with '02110' on input[name='zipCode']
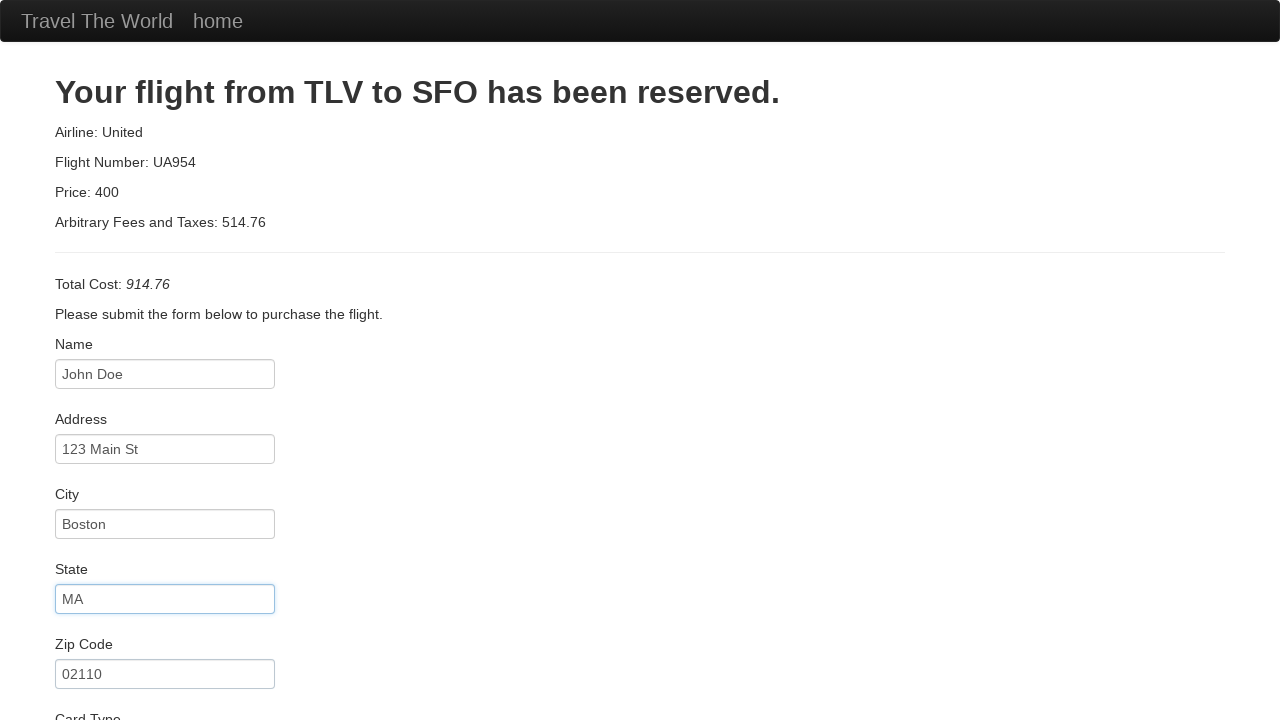

Filled credit card number field on input[name='creditCardNumber']
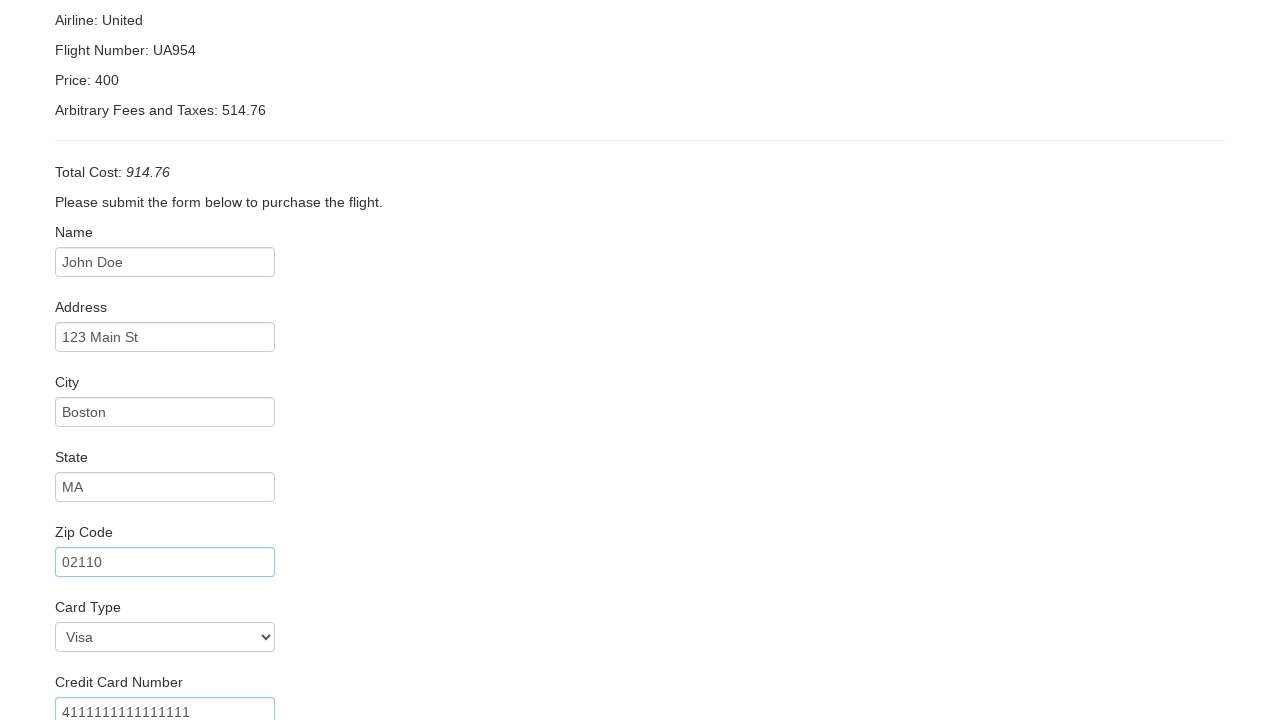

Filled credit card month field with '12' on input[name='creditCardMonth']
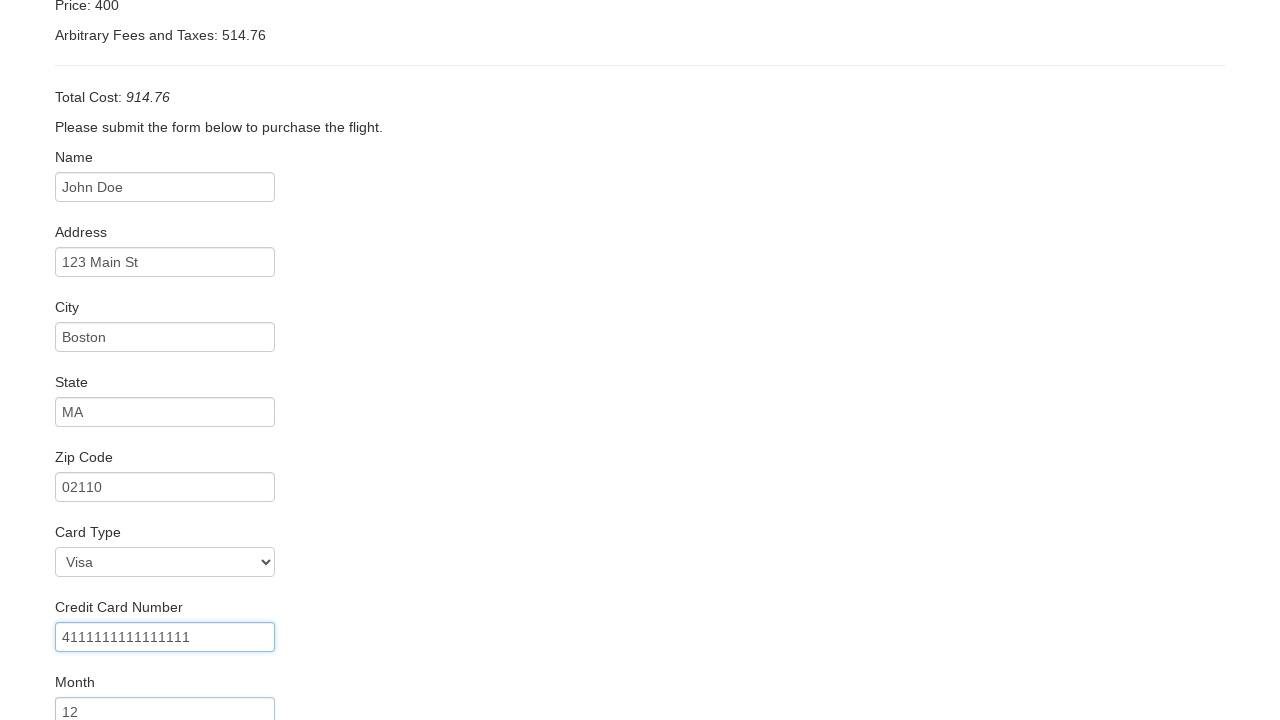

Filled credit card year field with '2025' on input[name='creditCardYear']
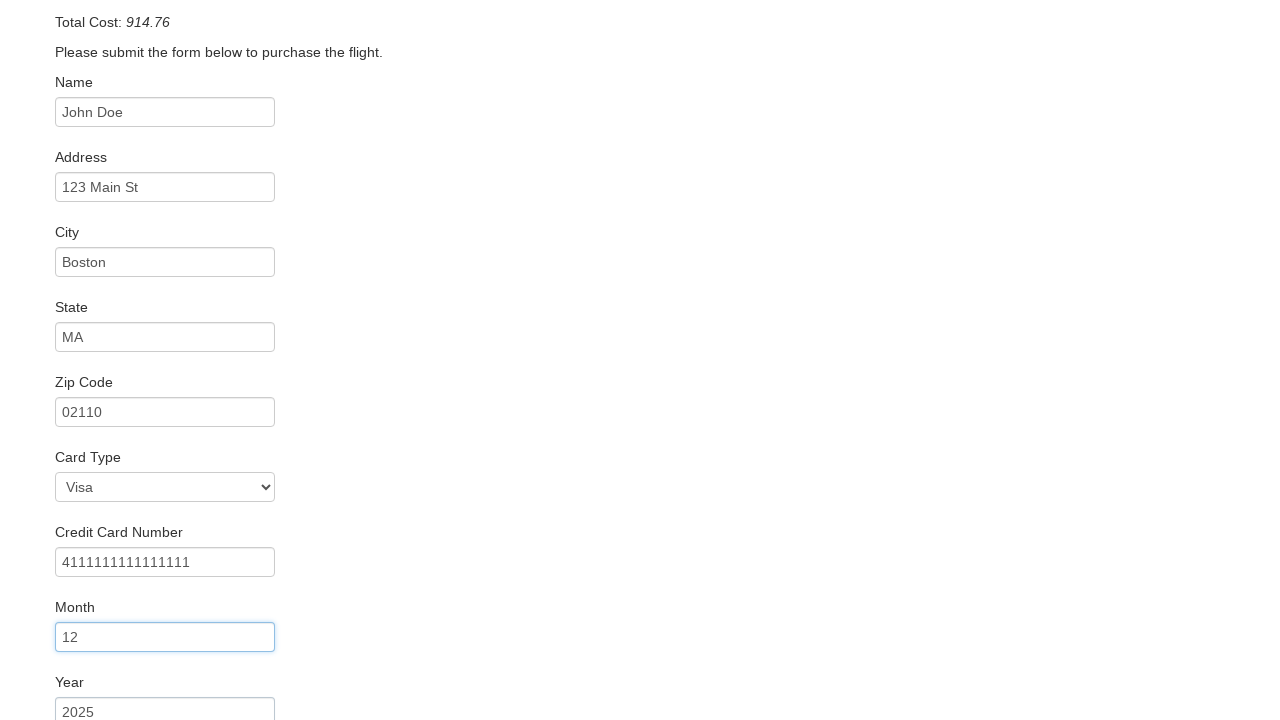

Filled name on card field with 'John Doe' on input[name='nameOnCard']
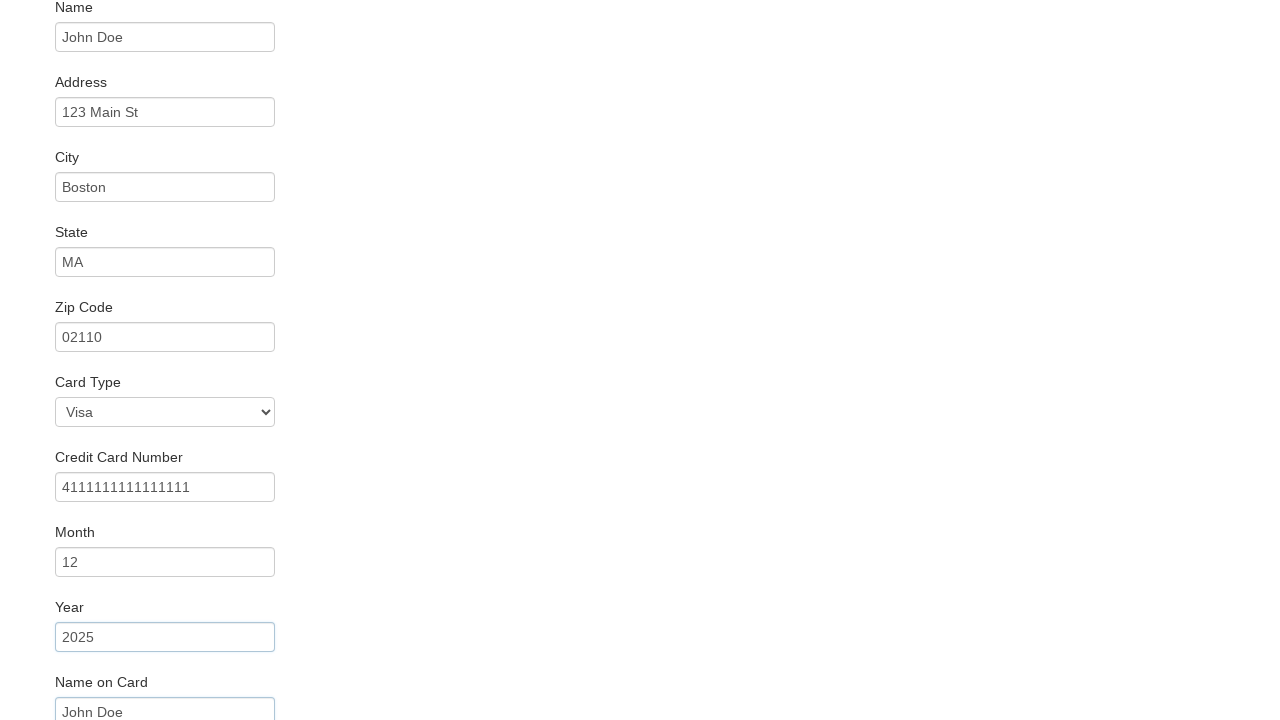

Clicked purchase button to confirm booking at (118, 685) on input[type='submit']
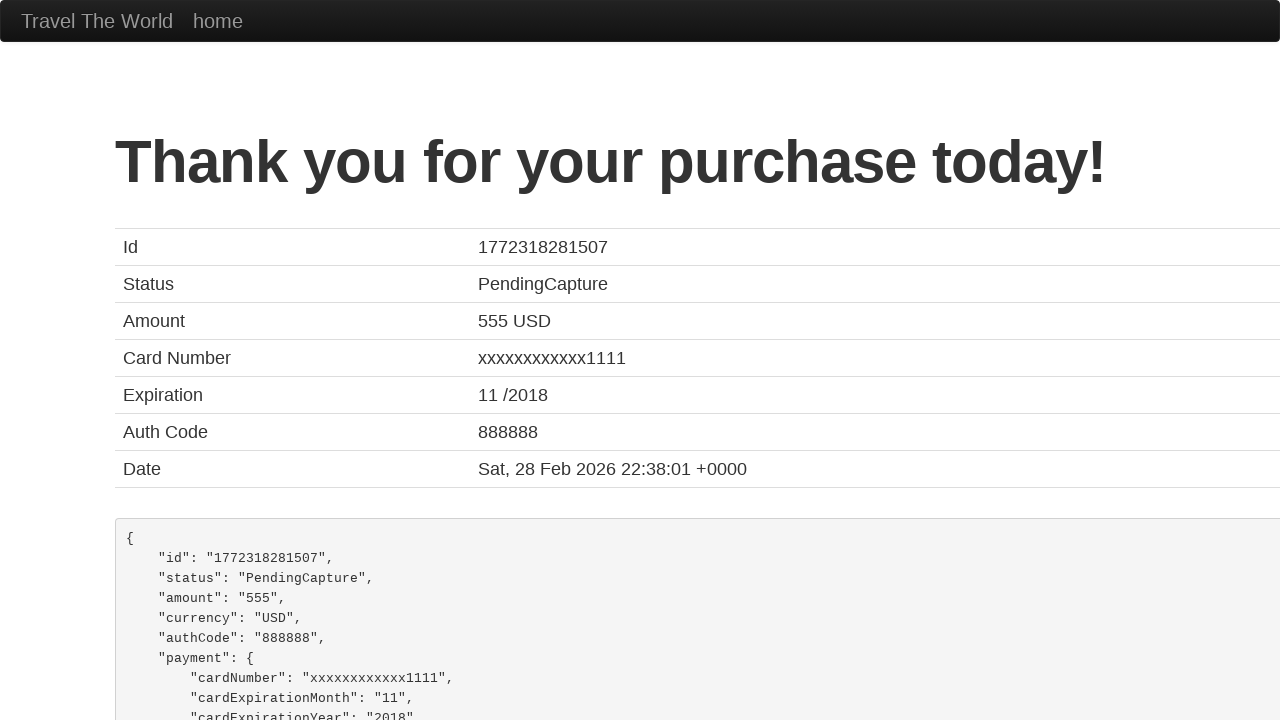

Booking confirmation page loaded with h1 element
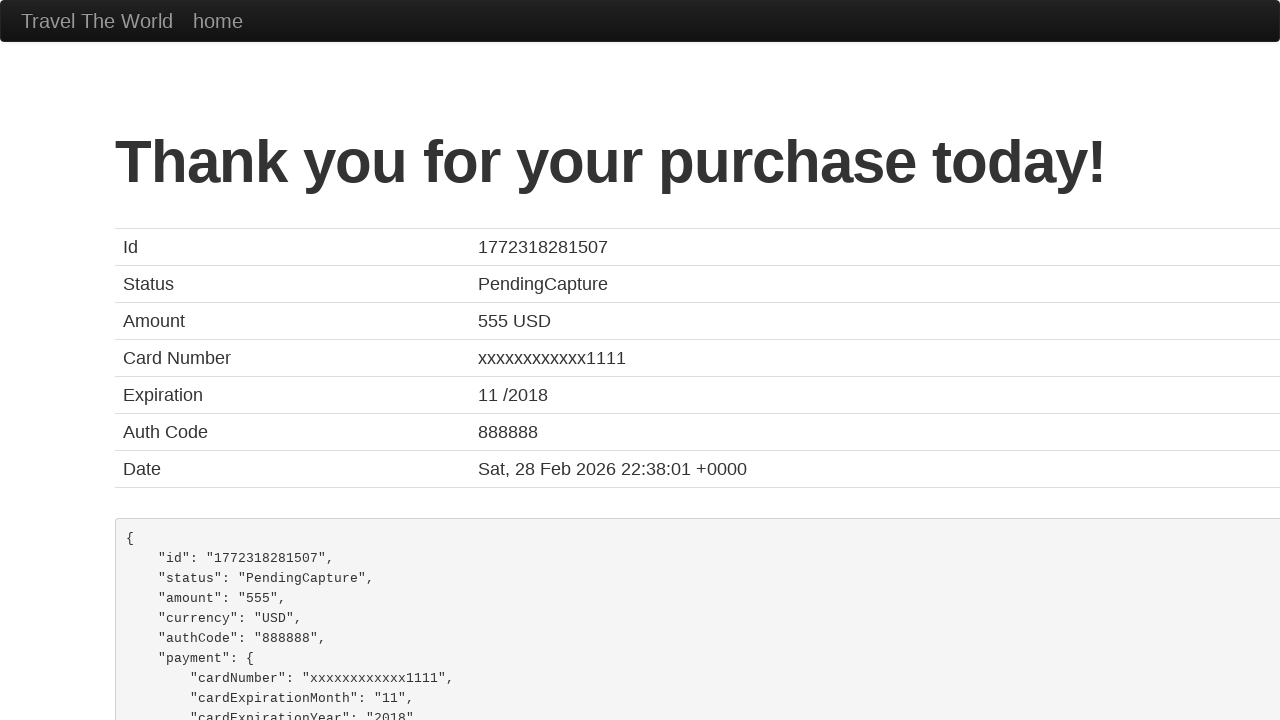

Verified booking confirmation message: 'Thank you for your purchase today!'
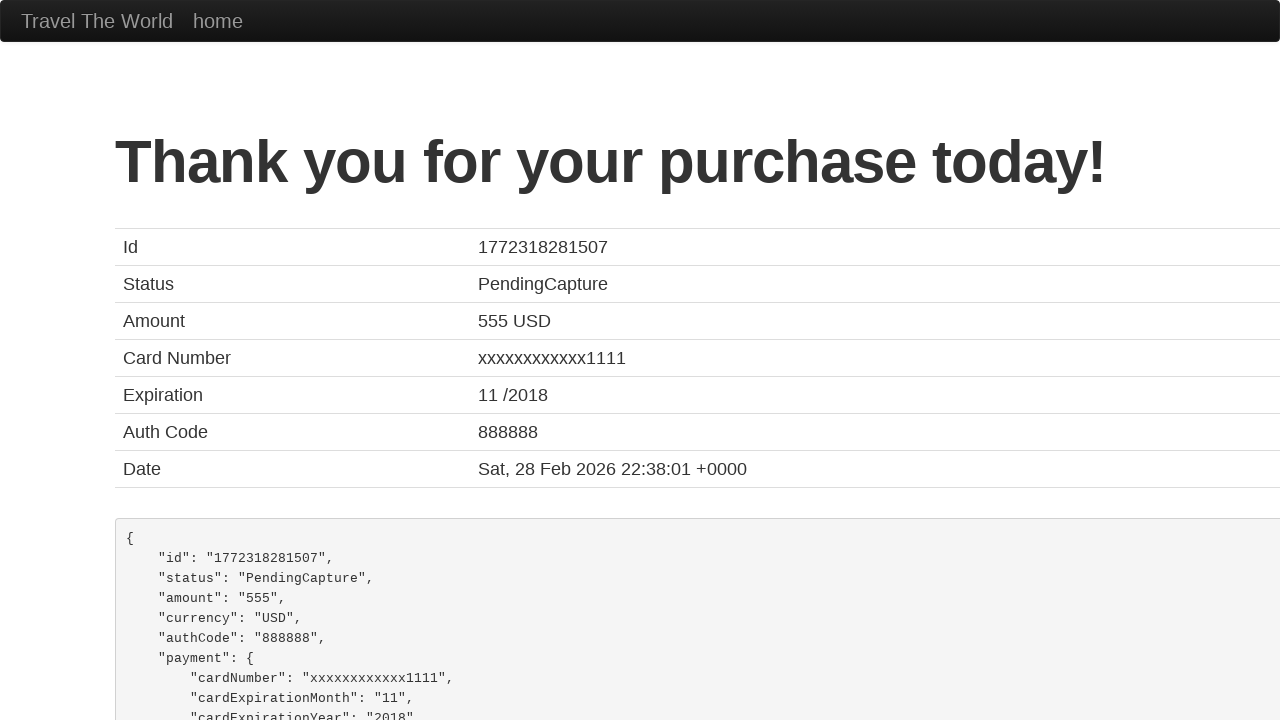

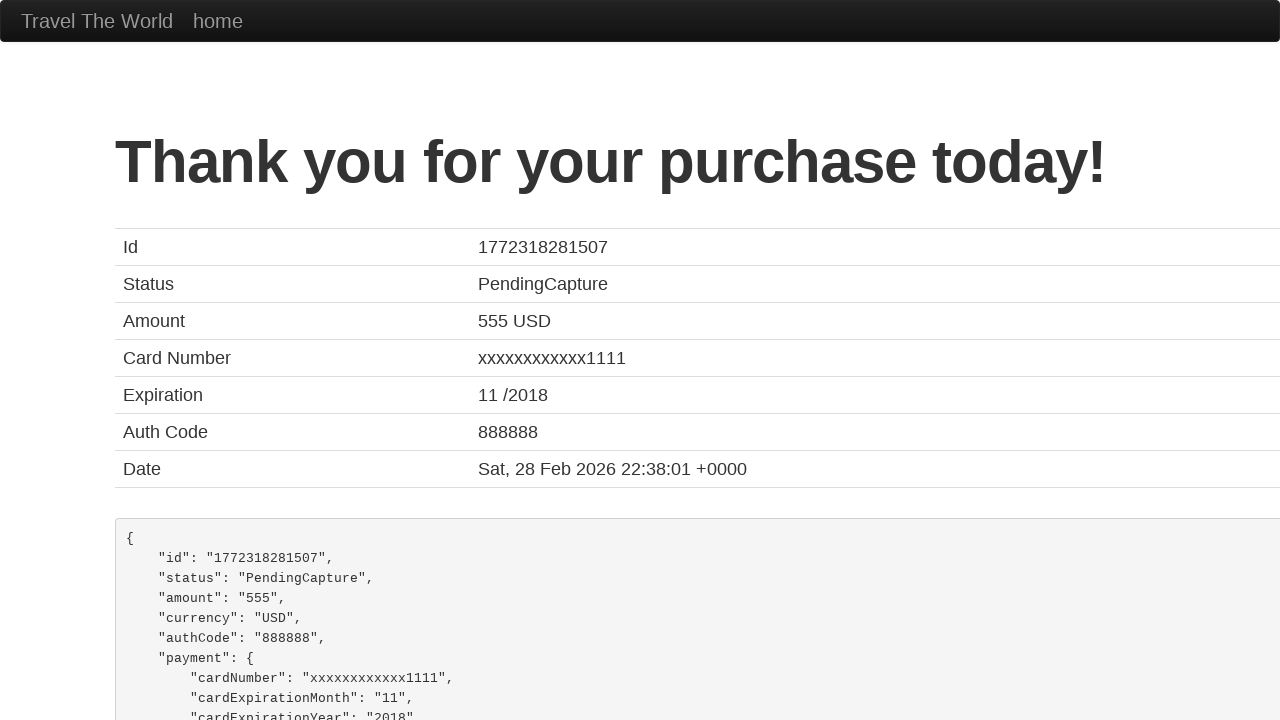